Tests that clicking clear completed removes all completed items

Starting URL: https://demo.playwright.dev/todomvc

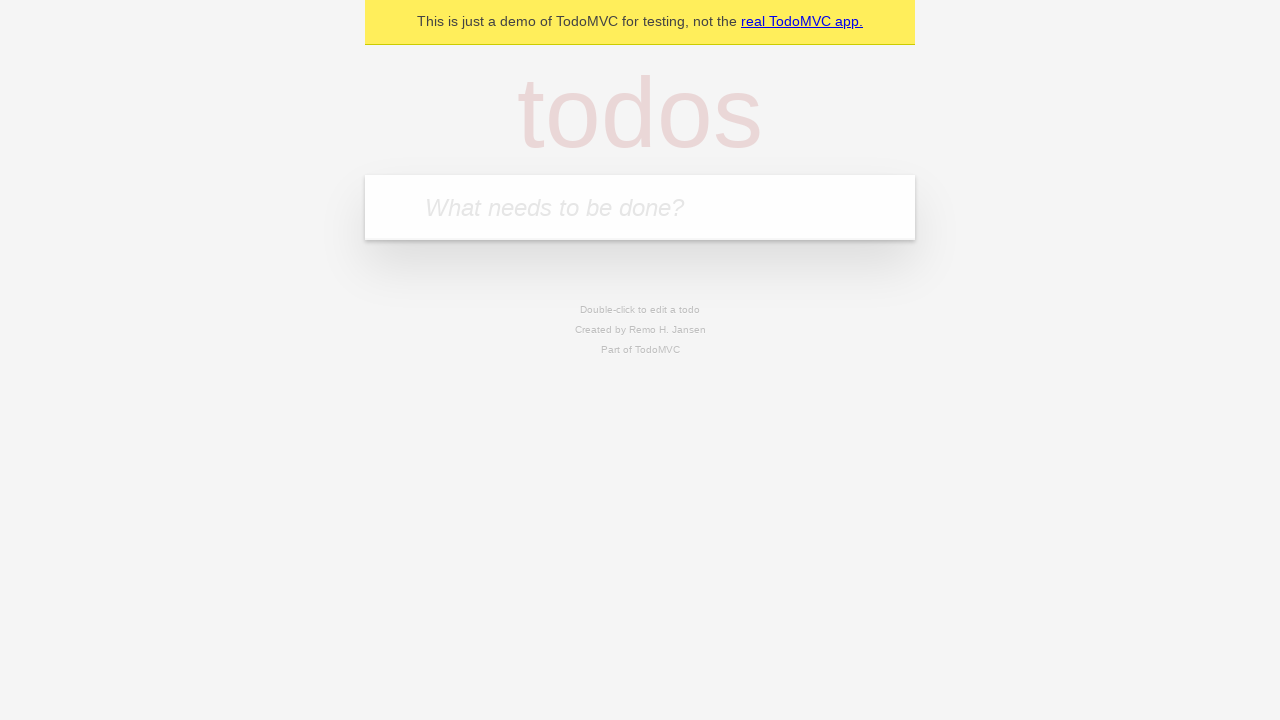

Filled new todo field with 'buy some cheese' on .new-todo
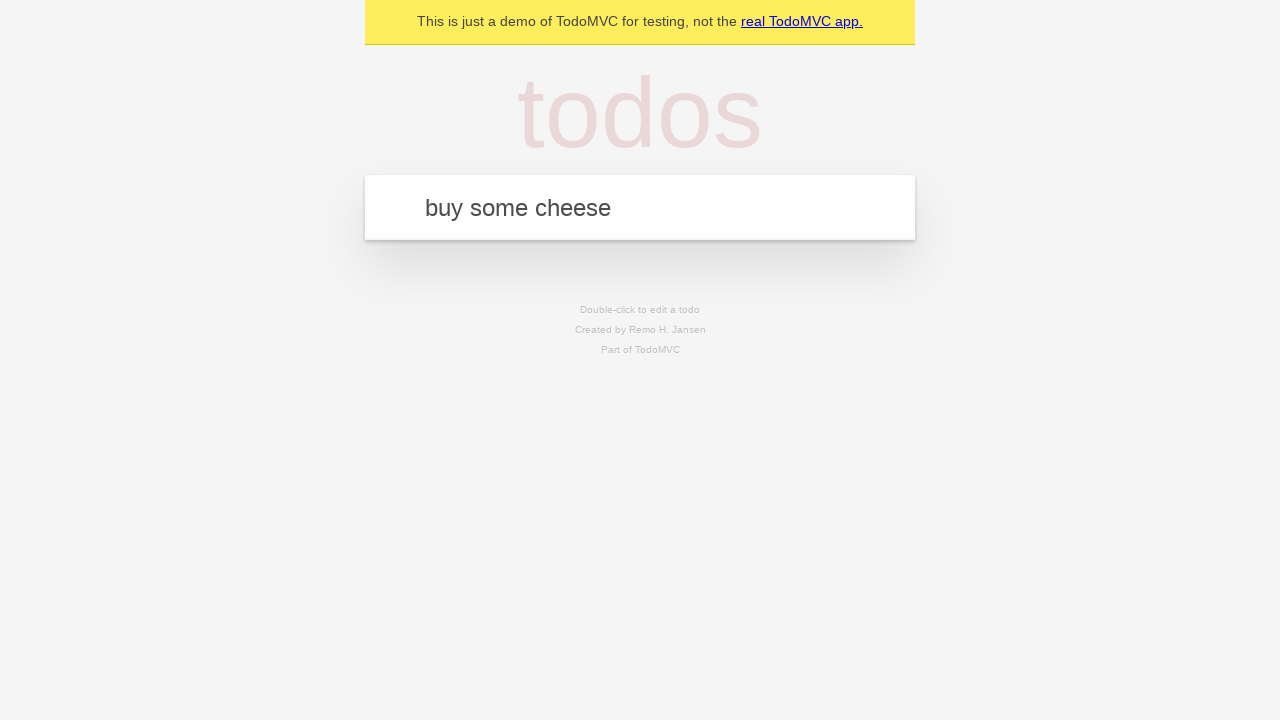

Pressed Enter to create first todo on .new-todo
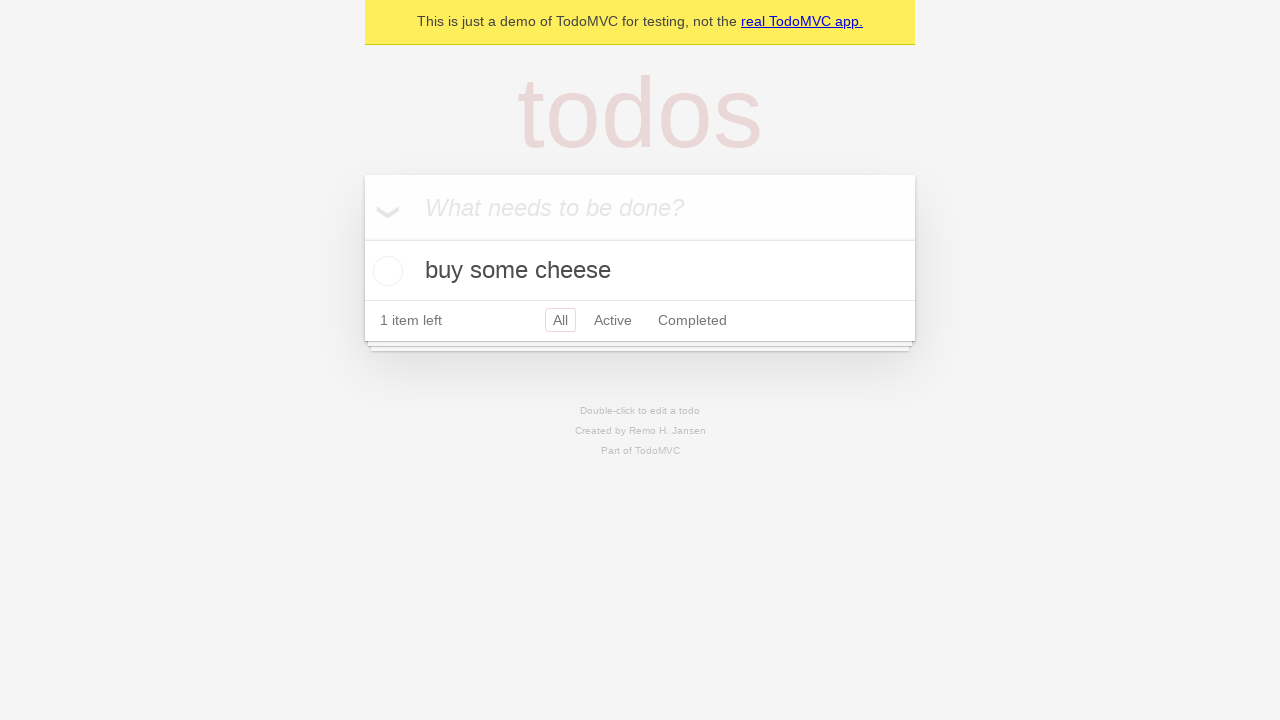

Filled new todo field with 'feed the cat' on .new-todo
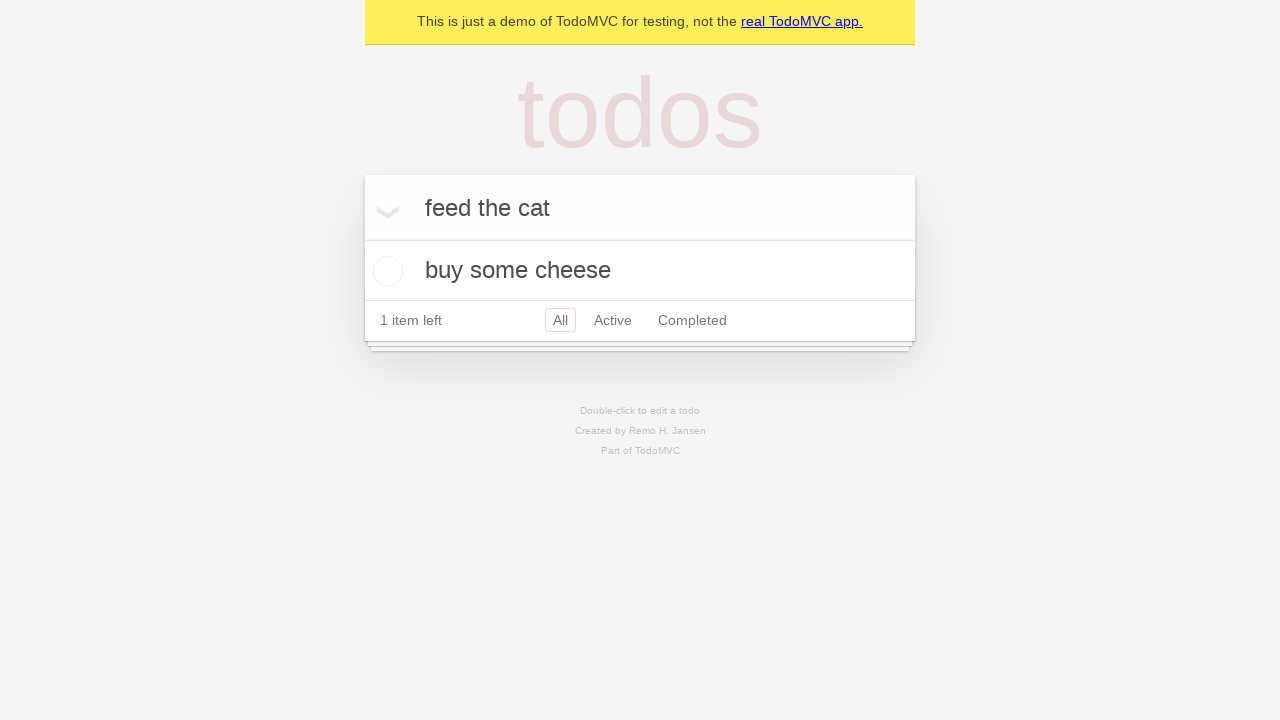

Pressed Enter to create second todo on .new-todo
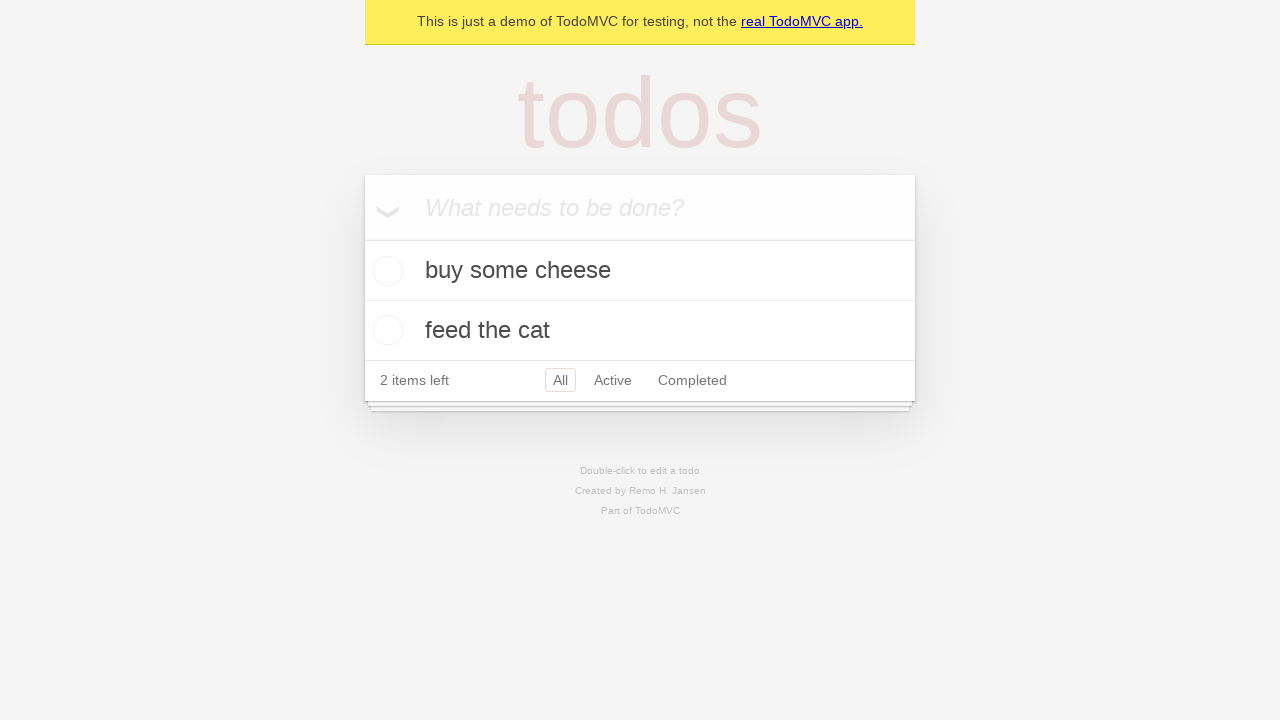

Filled new todo field with 'book a doctors appointment' on .new-todo
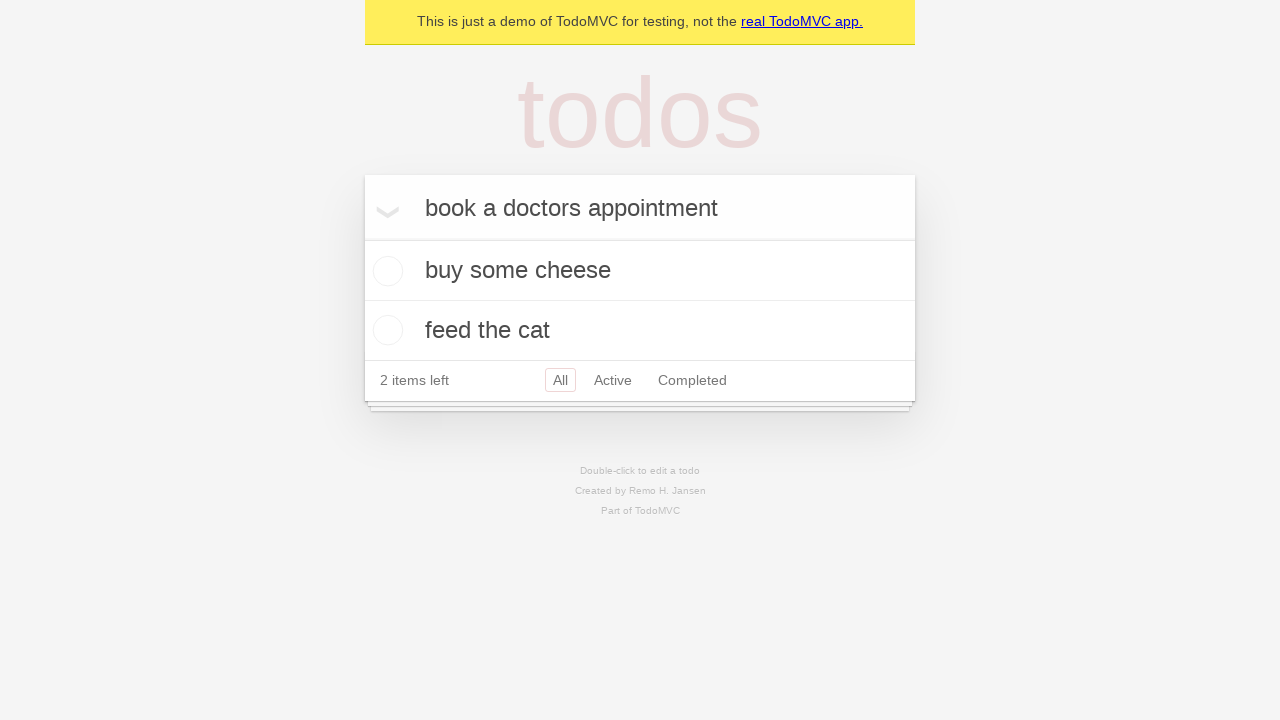

Pressed Enter to create third todo on .new-todo
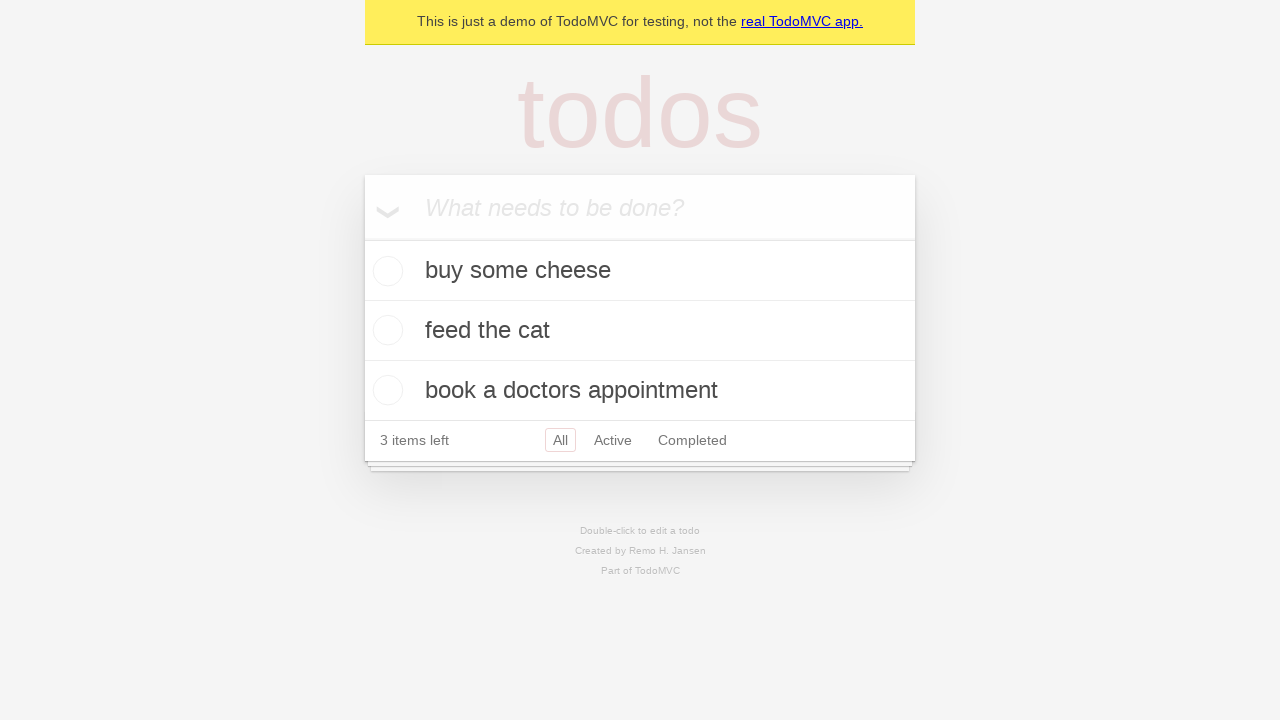

Checked the second todo to mark it as completed at (385, 330) on .todo-list li >> nth=1 >> .toggle
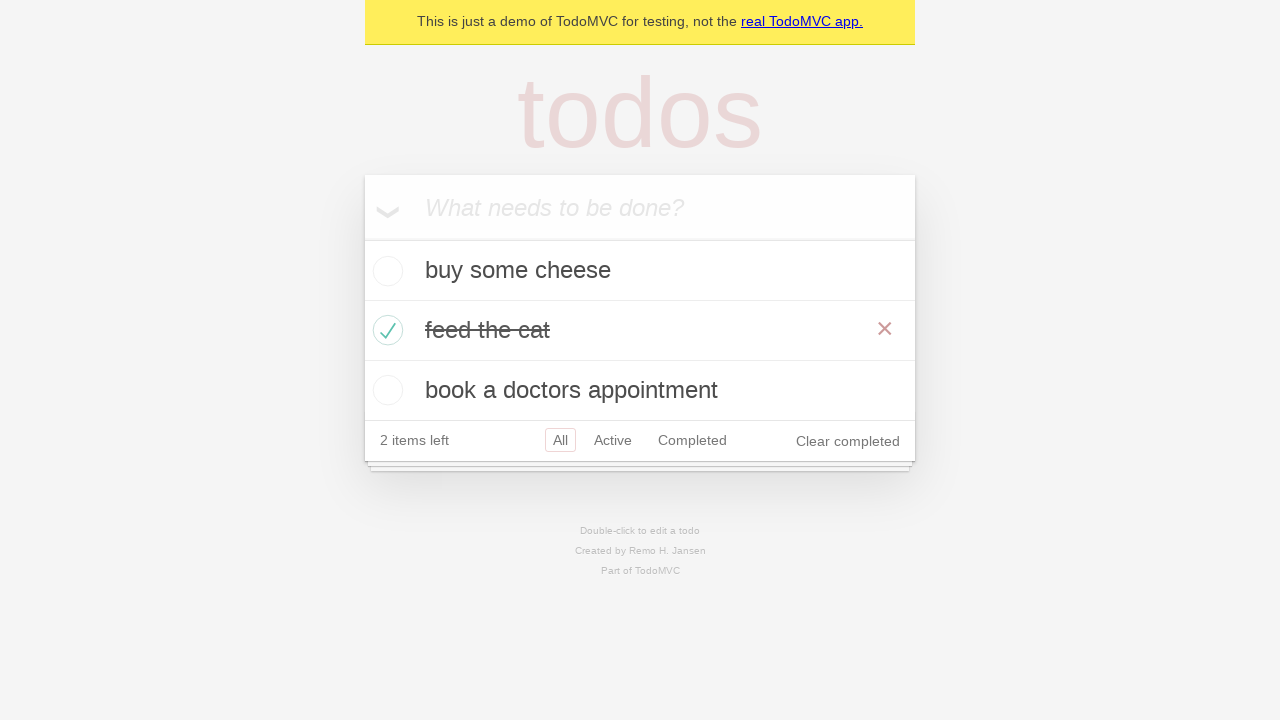

Clicked 'Clear completed' button to remove completed items at (848, 441) on .clear-completed
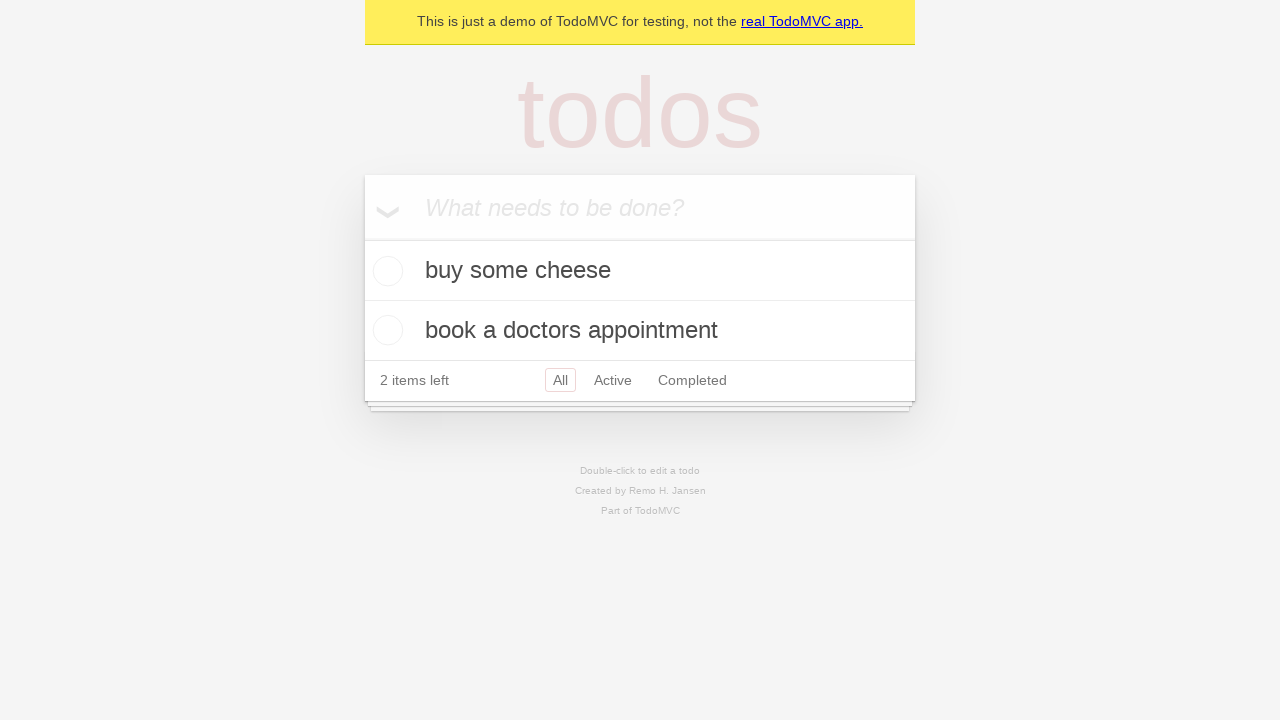

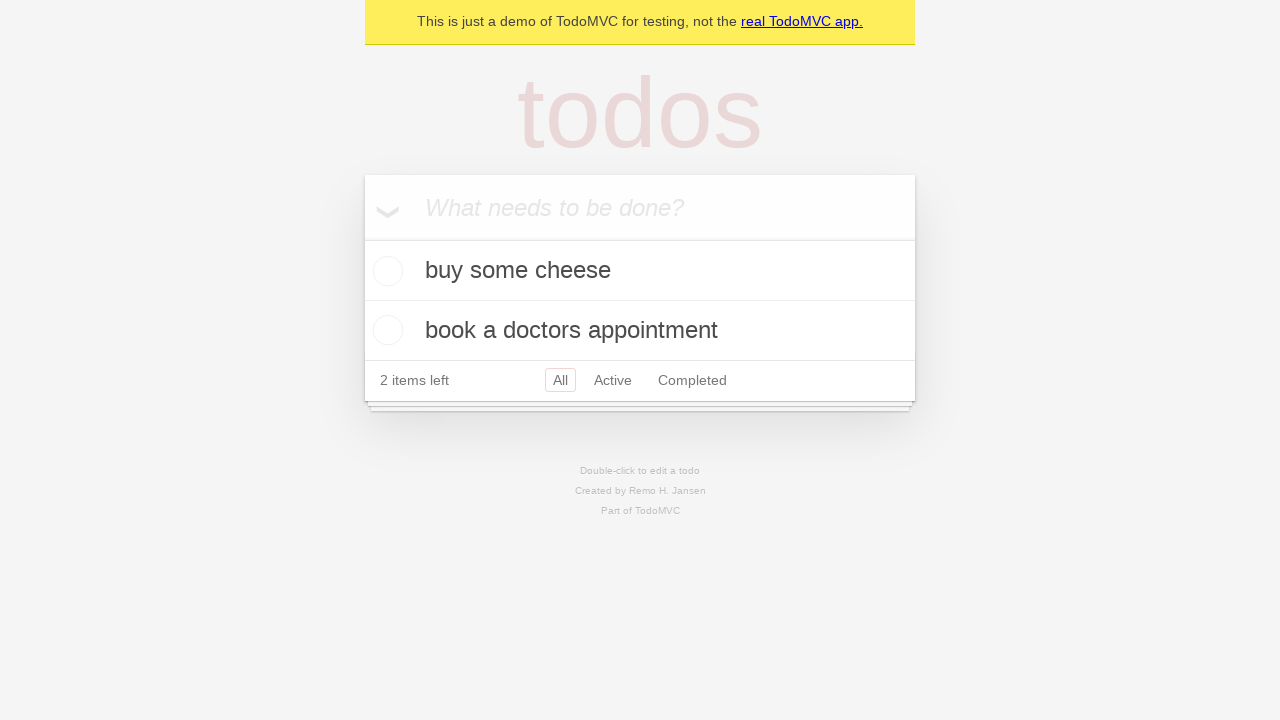